Checks for the presence of a button on the page by verifying it is displayed

Starting URL: http://www.qa-practice.com/elements/button/simple

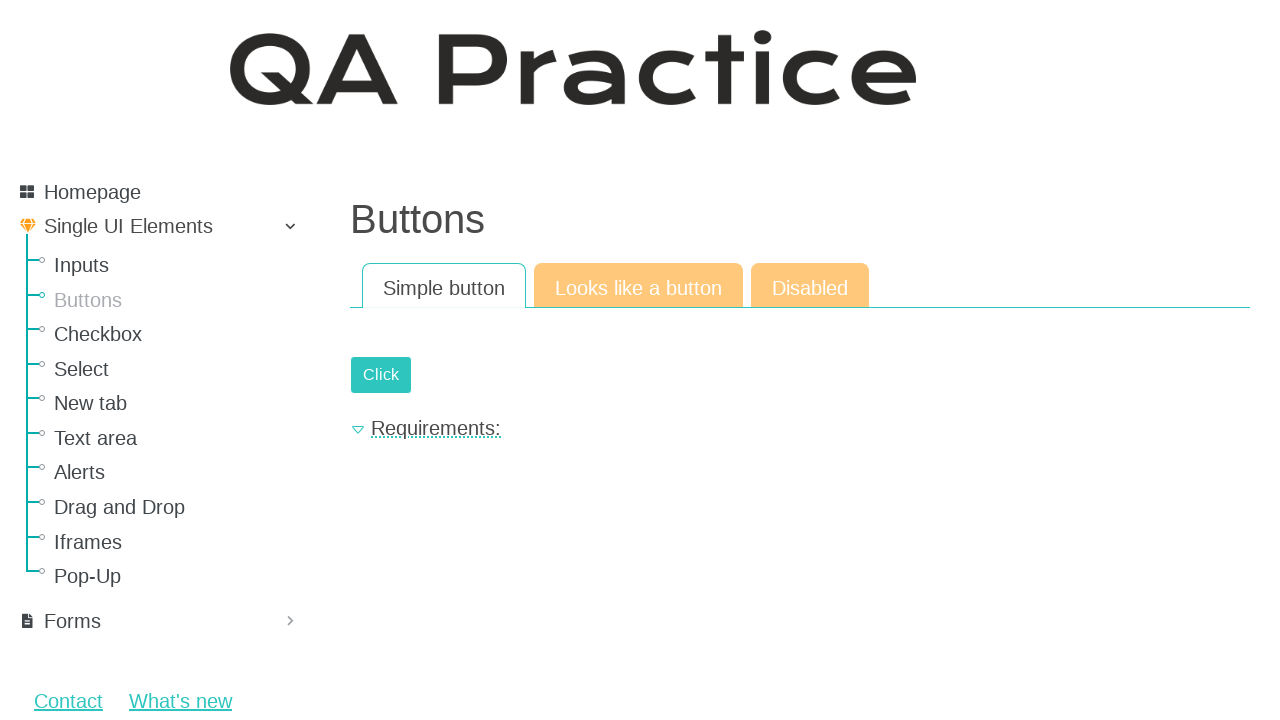

Navigated to button practice page
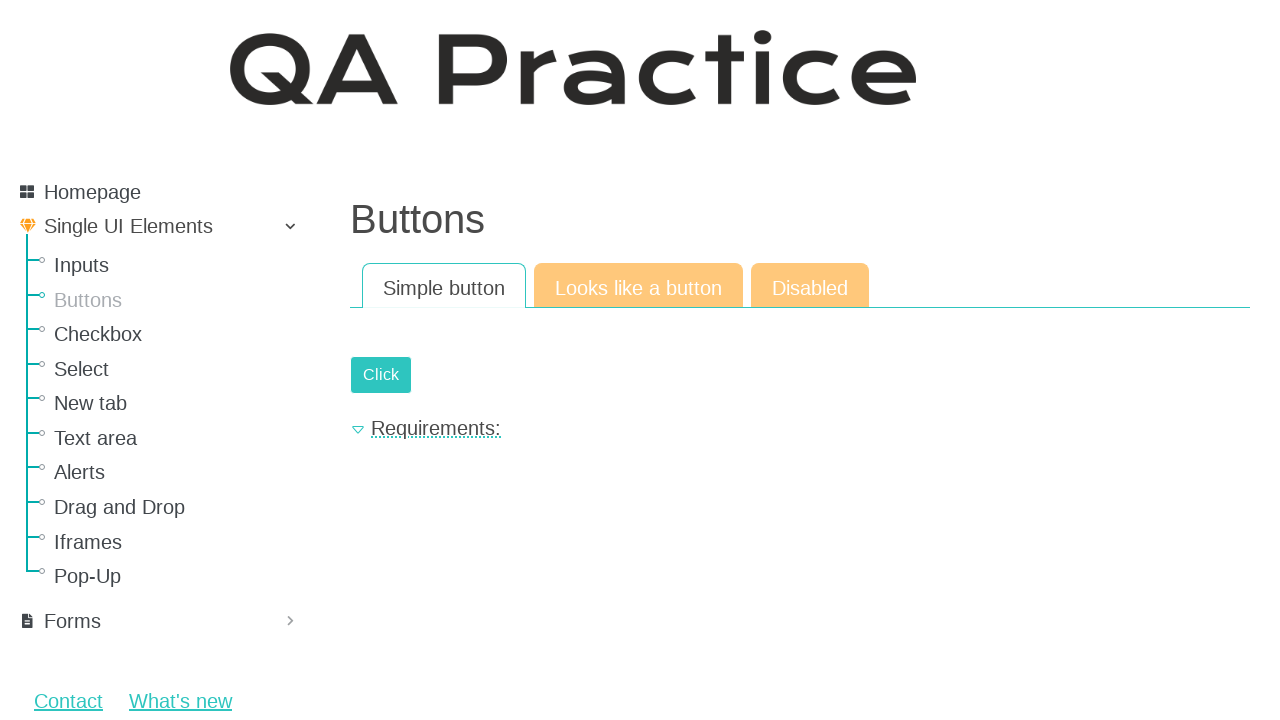

Verified submit button is displayed on the page
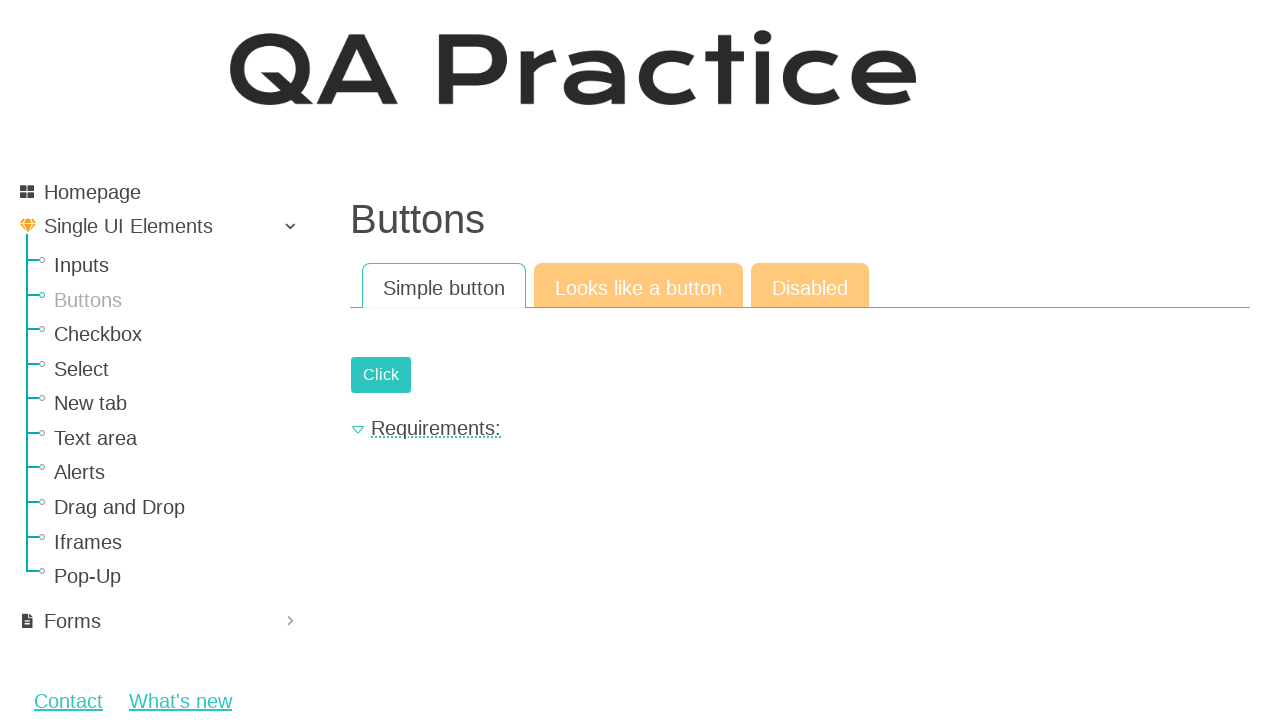

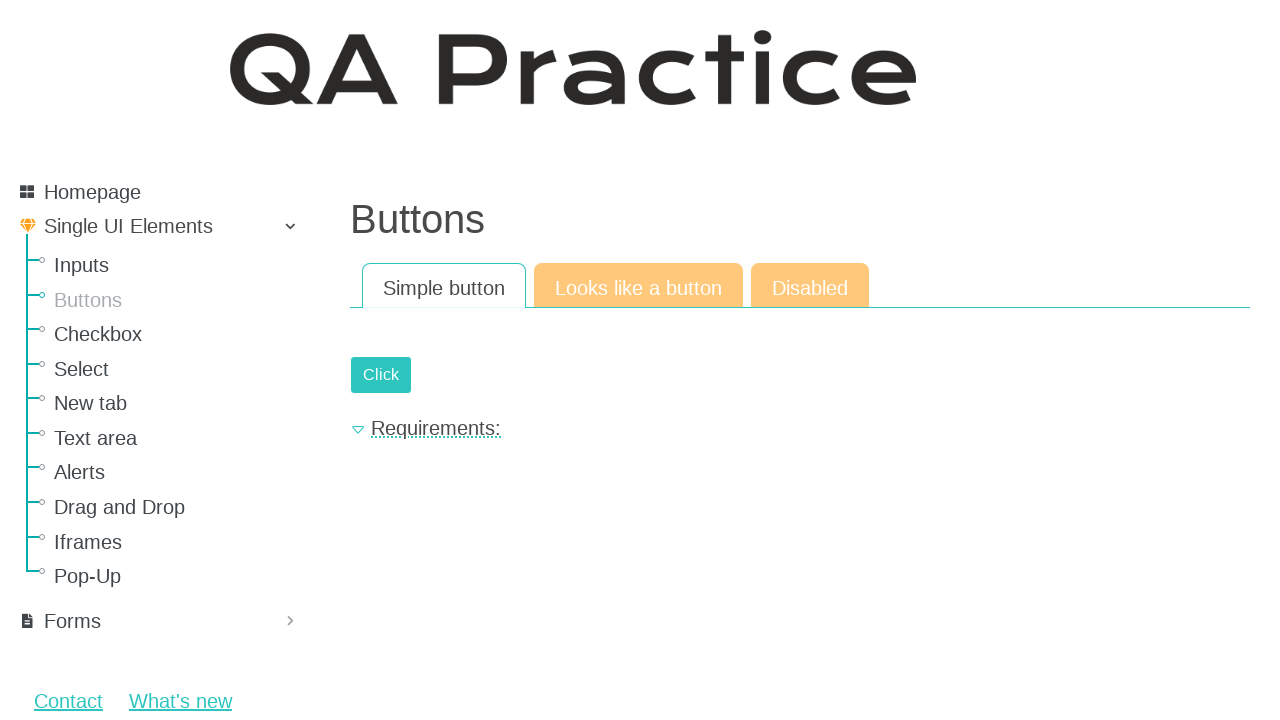